Tests the Senior Citizen checkbox on SpiceJet website by clicking it and verifying its state

Starting URL: https://www.spicejet.com

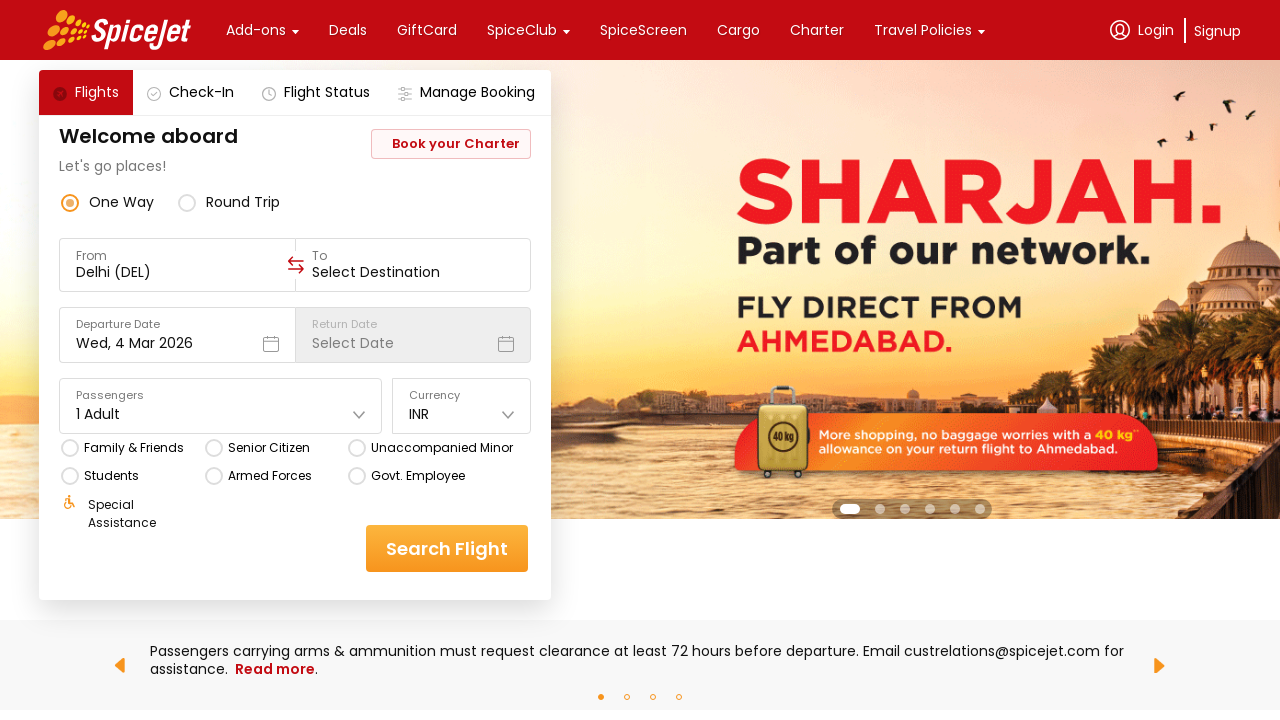

Waited for Senior Citizen checkbox to load on SpiceJet website
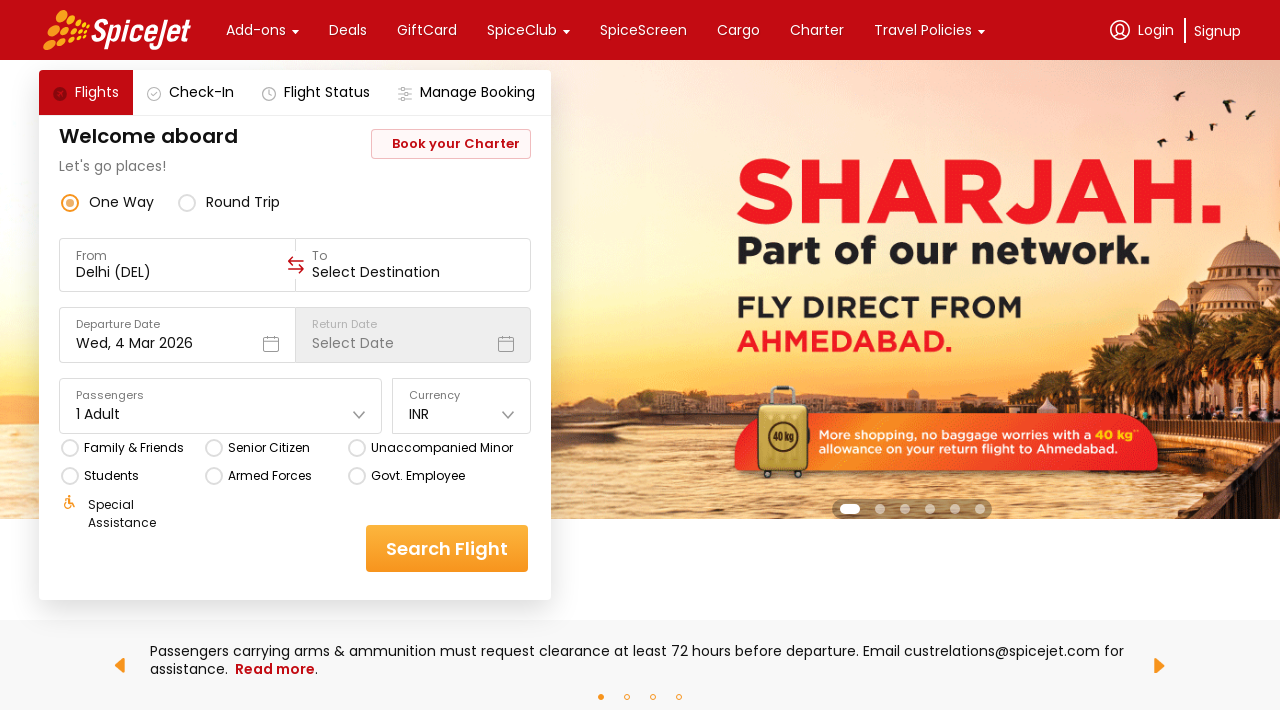

Clicked on Senior Citizen checkbox at (268, 448) on xpath=//div[text()='Senior Citizen']
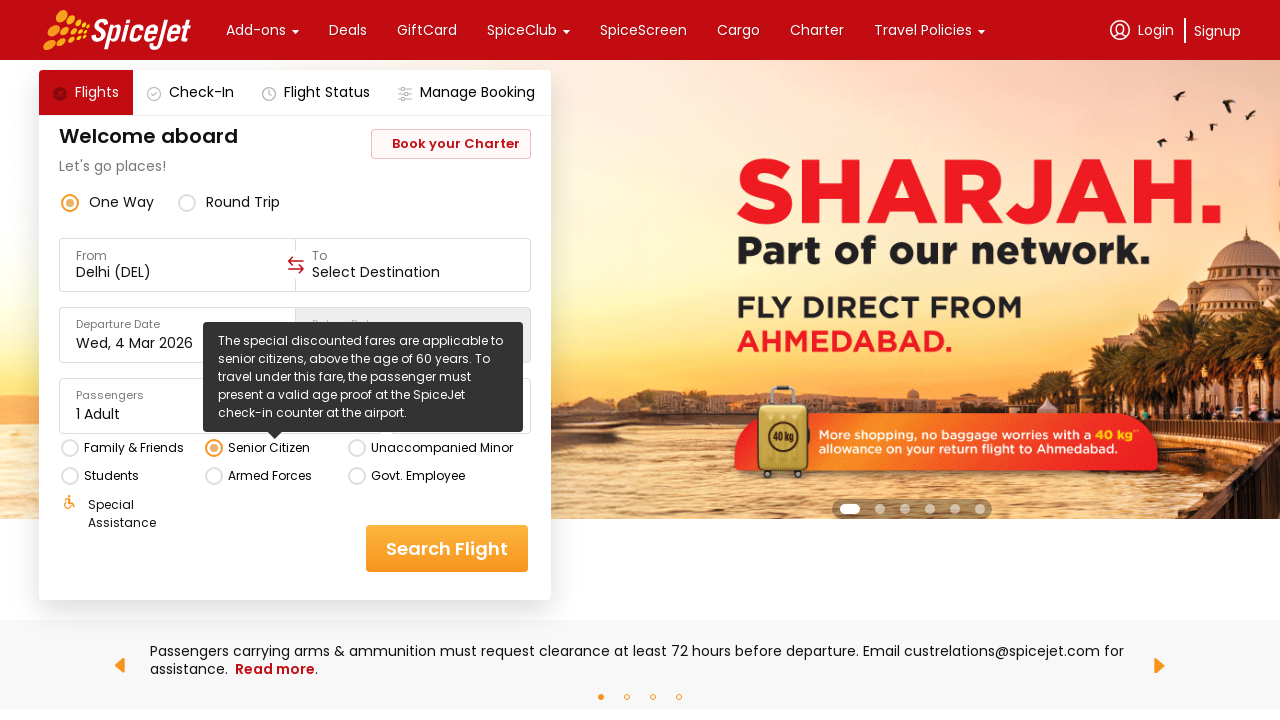

Waited 2 seconds for checkbox action to complete
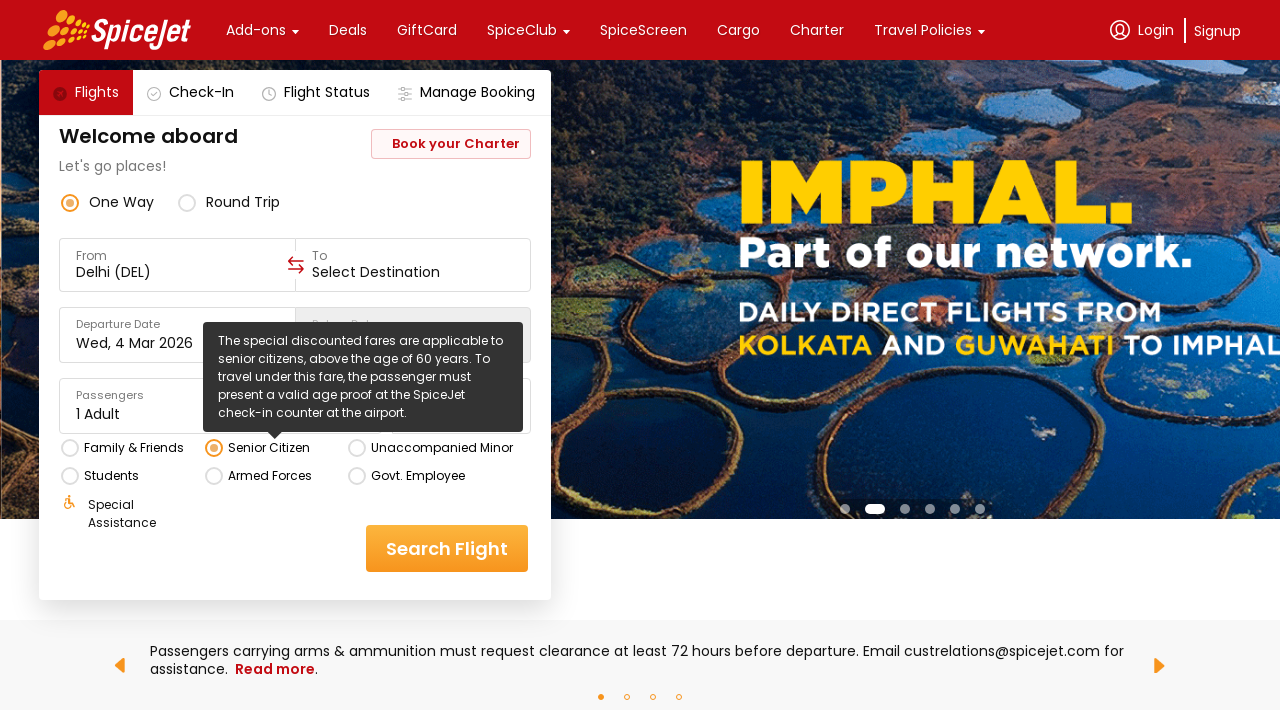

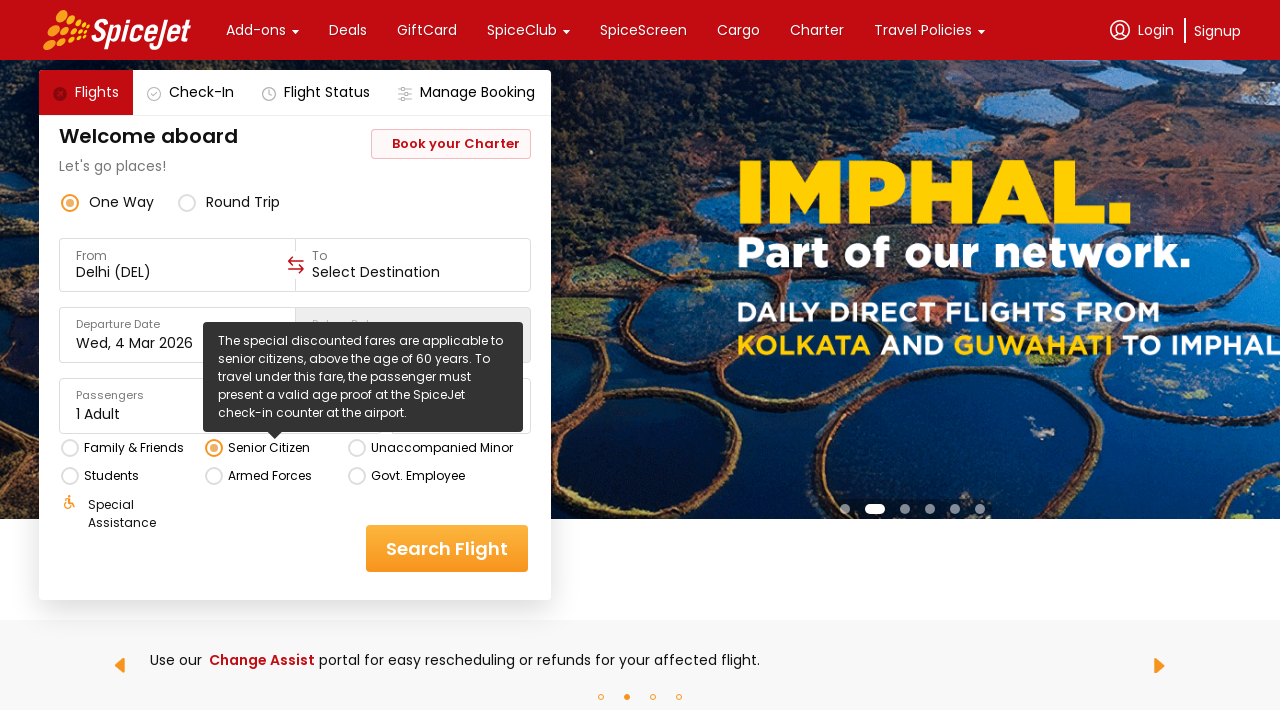